Navigates to Expedia India and interacts with the hotel rooms dropdown selector to iterate through available options

Starting URL: https://www.expedia.co.in/

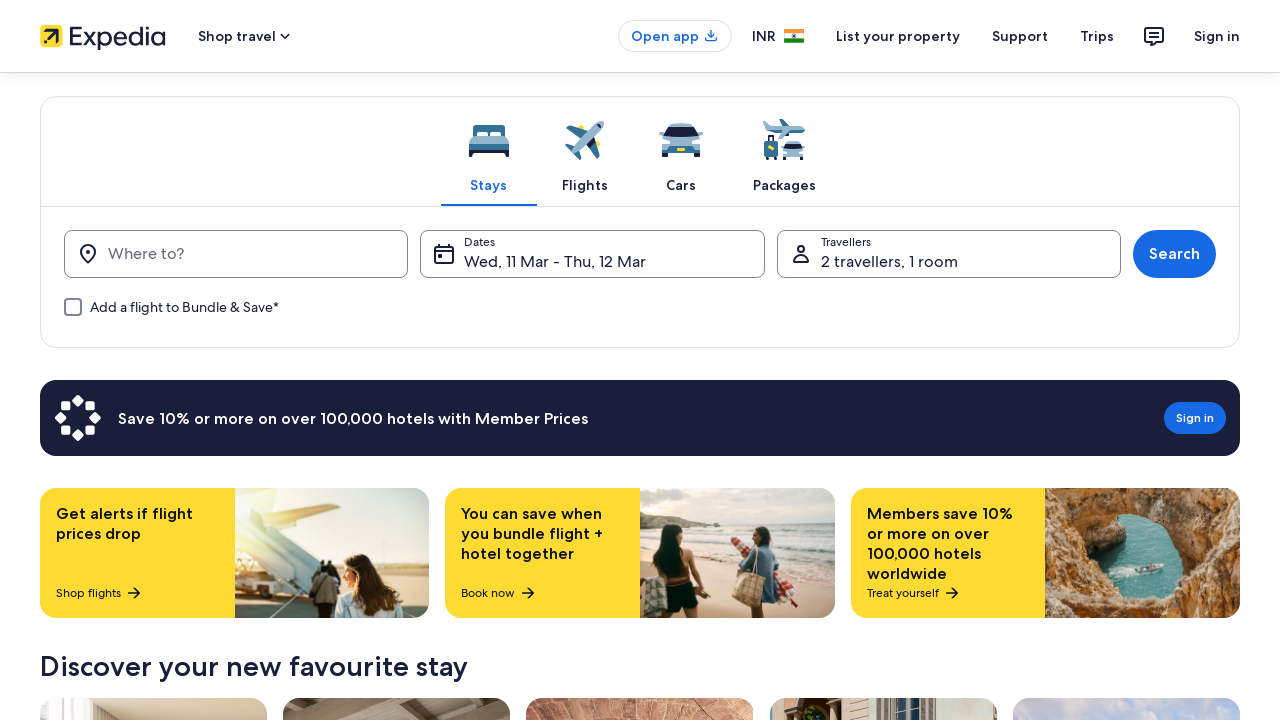

Navigated to Expedia India homepage
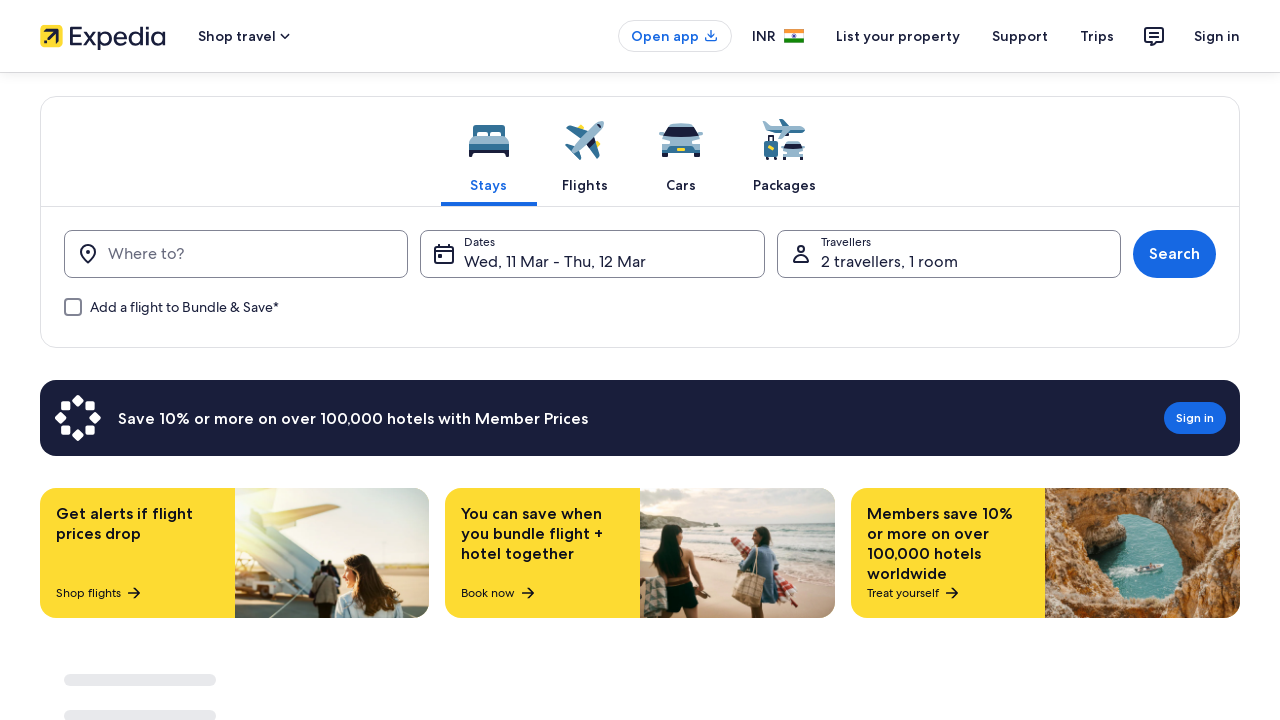

Located hotel rooms dropdown selector
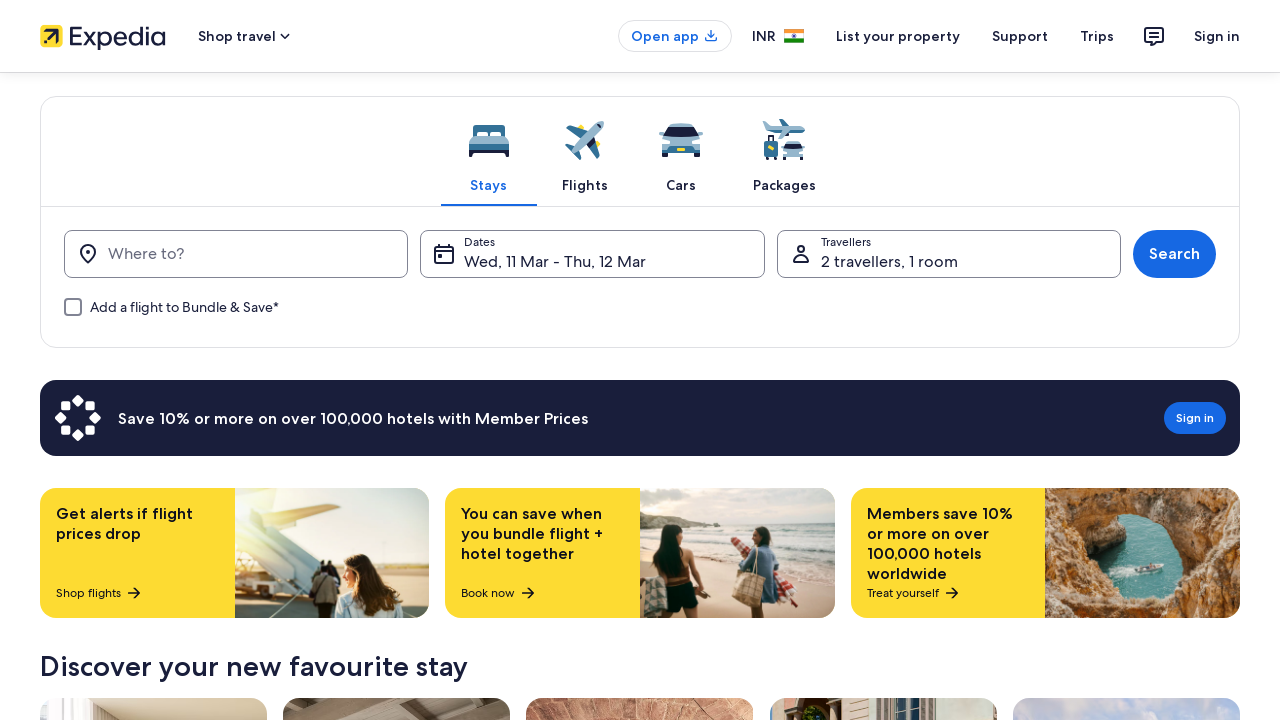

Retrieved all available options from rooms dropdown
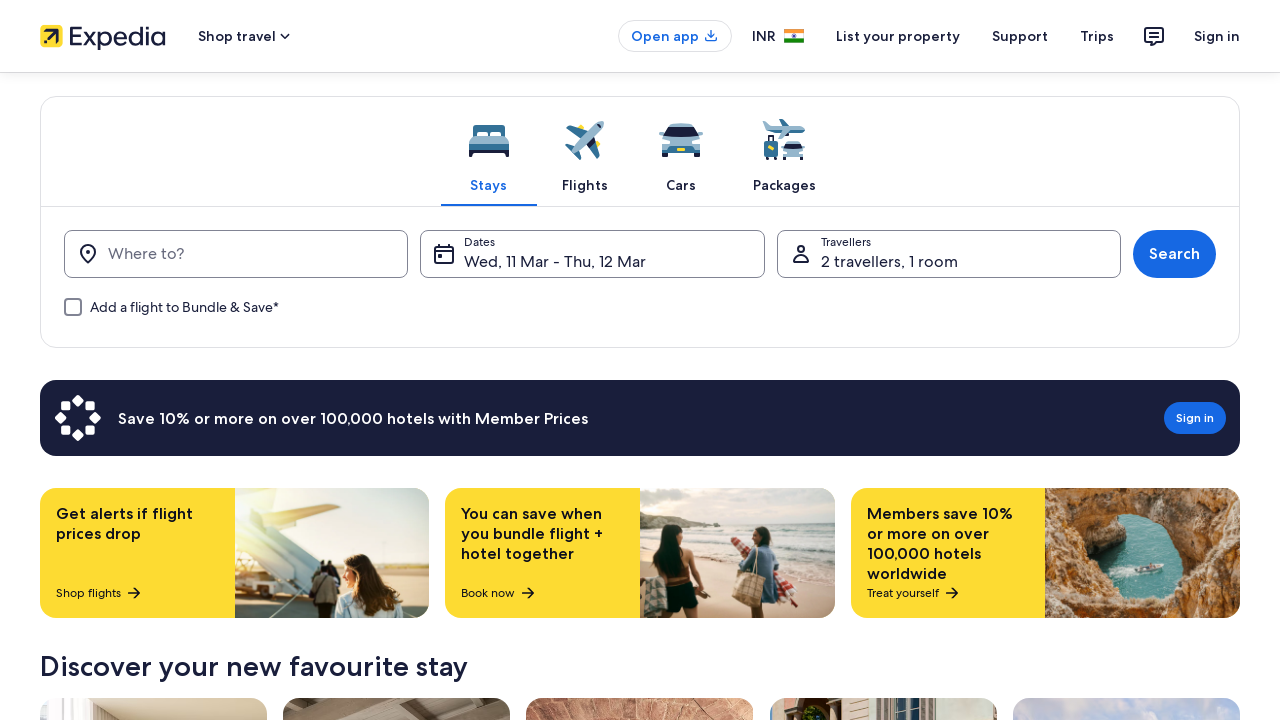

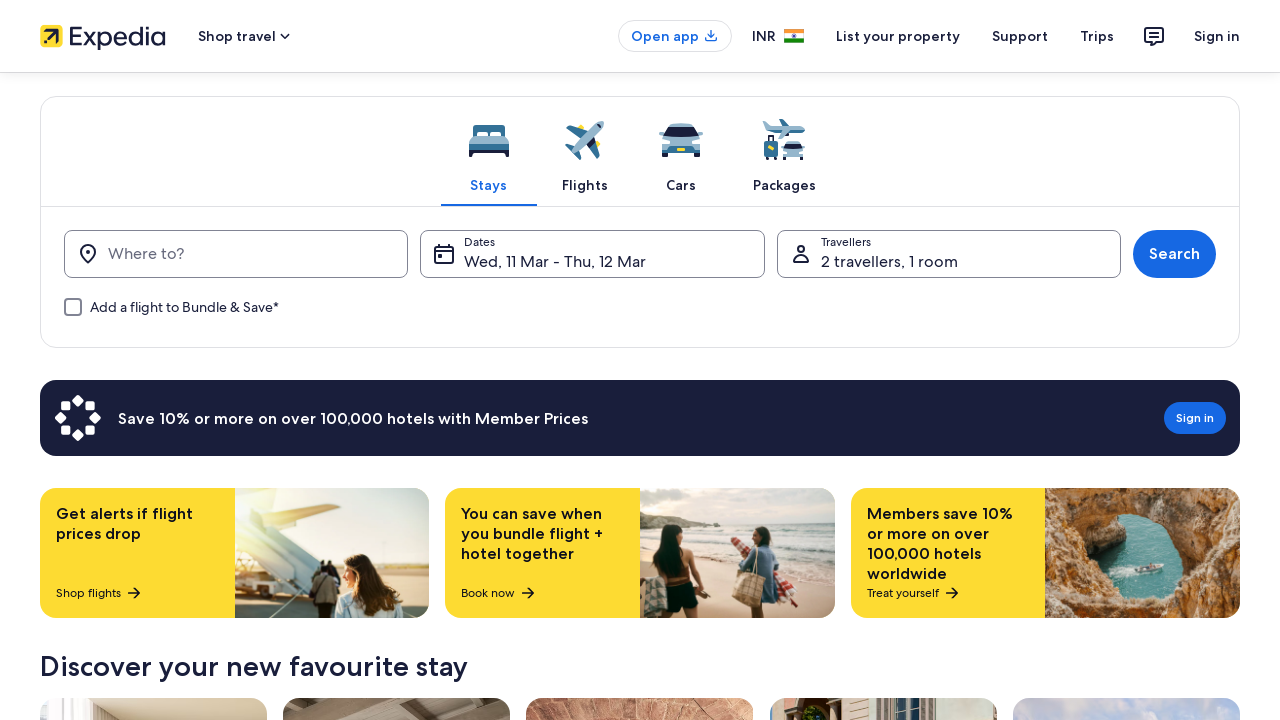